Verifies the profile image is present and clickable on the page

Starting URL: https://ateto1204.github.io/

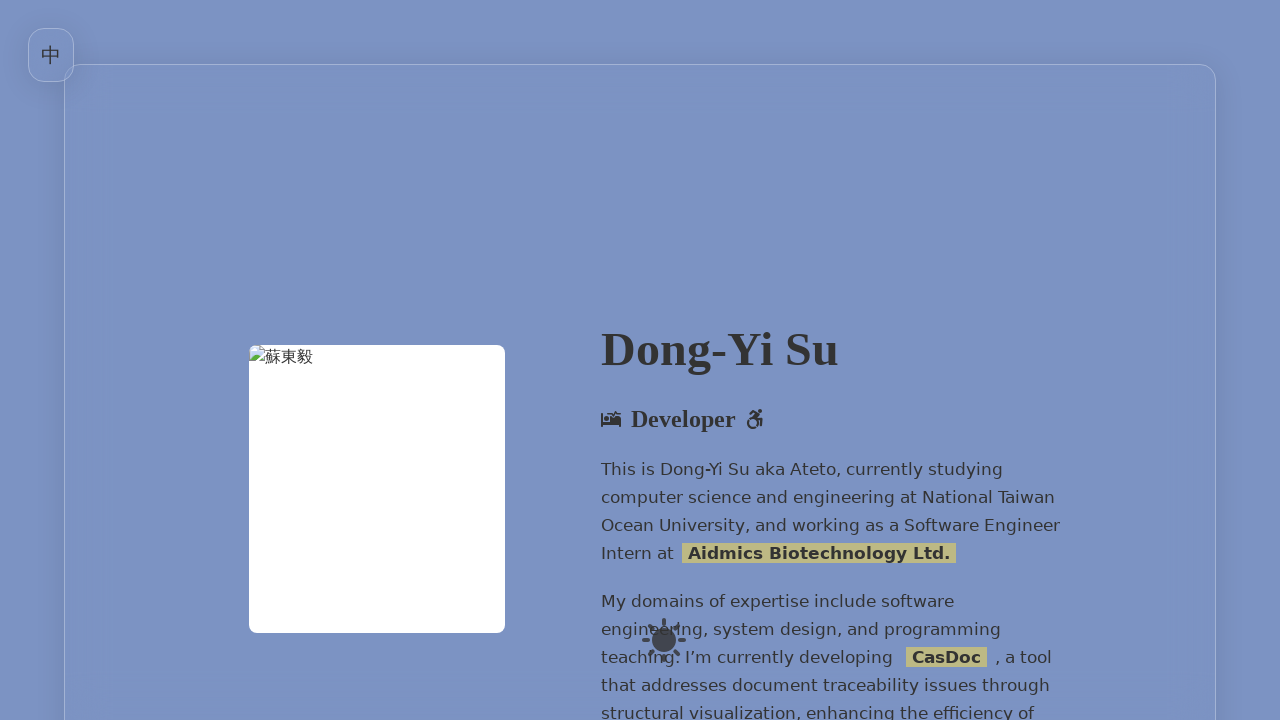

Navigated to https://ateto1204.github.io/
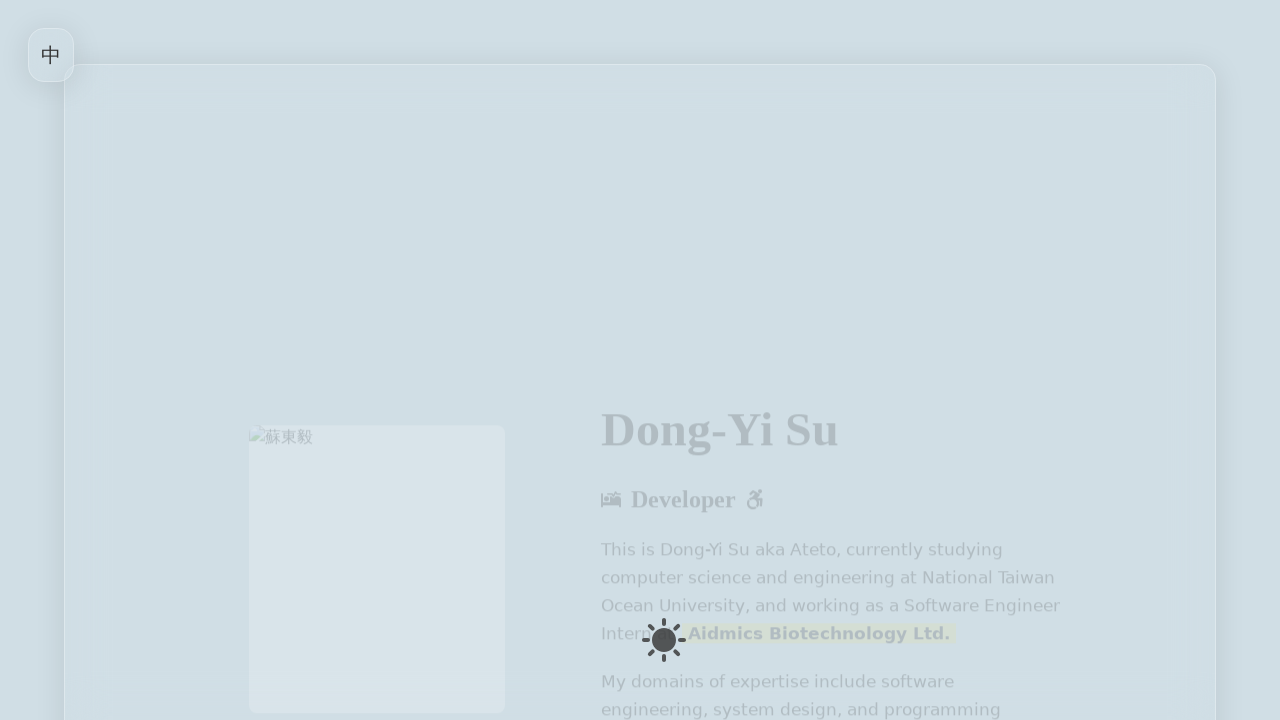

Clicked on profile image (蘇東毅) at (377, 489) on internal:role=img[name="蘇東毅"i]
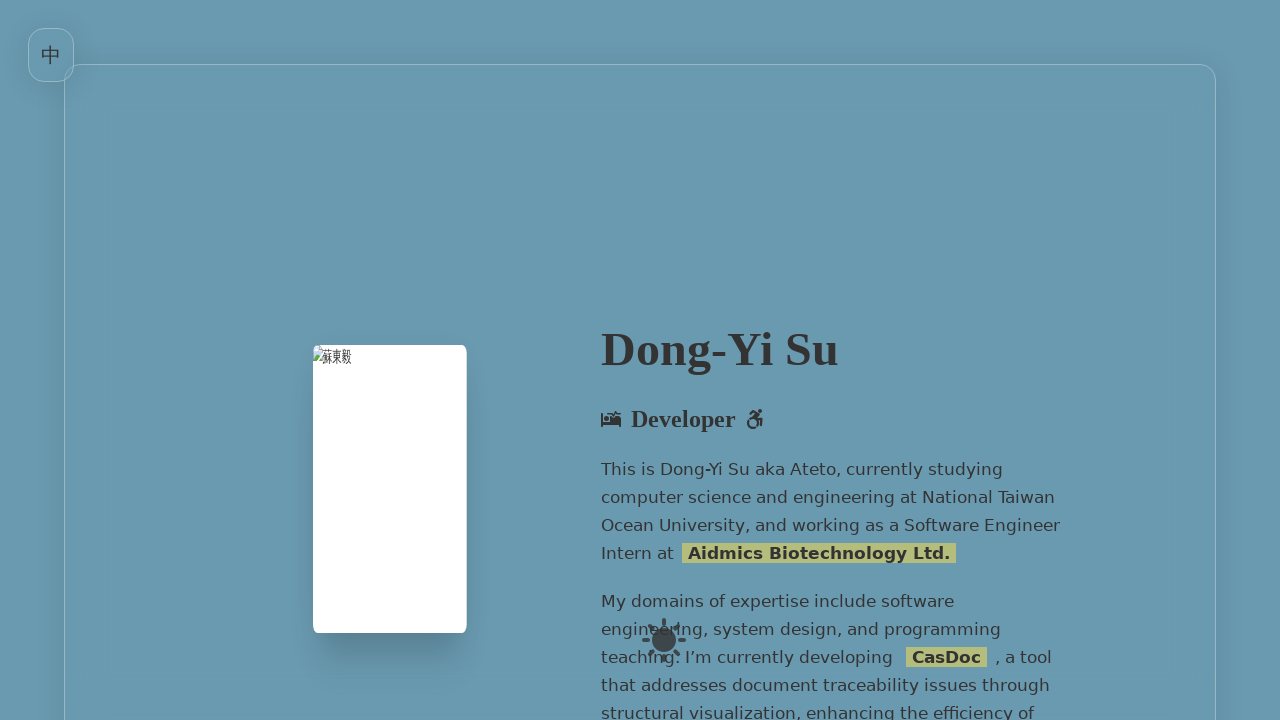

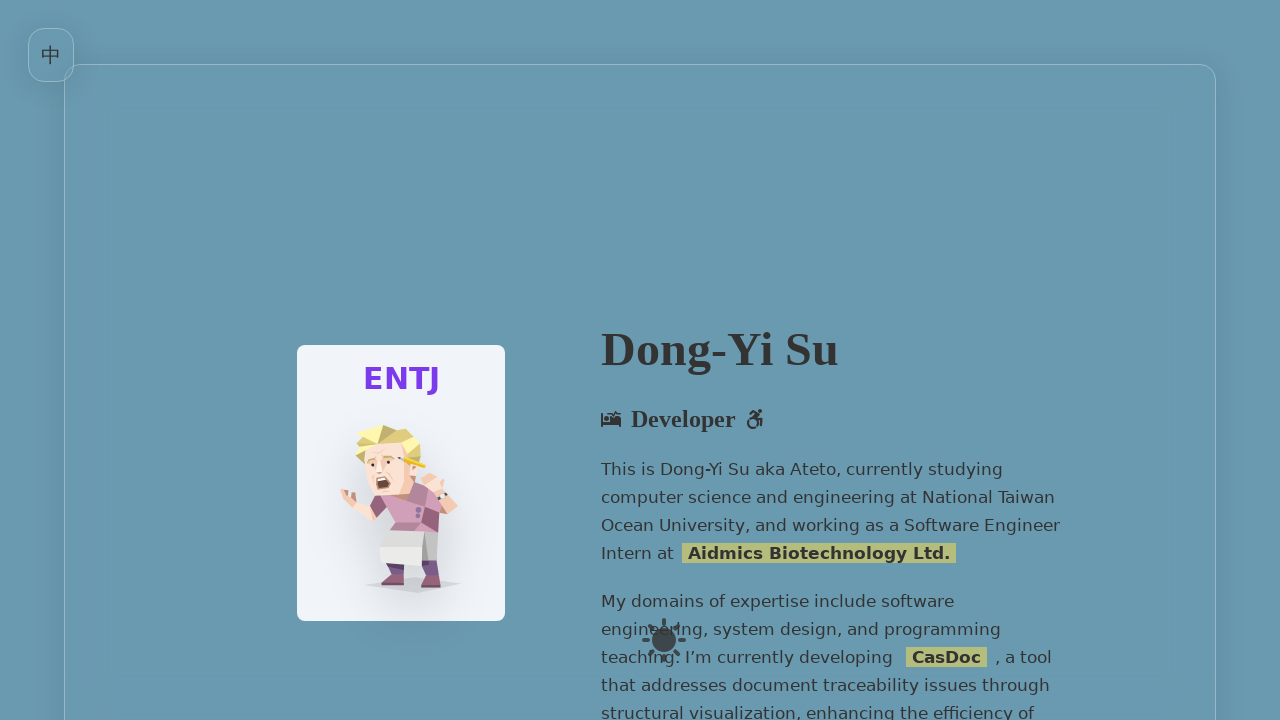